Tests alert handling by clicking a button that triggers a delayed alert and then accepting it

Starting URL: https://demoqa.com/alerts

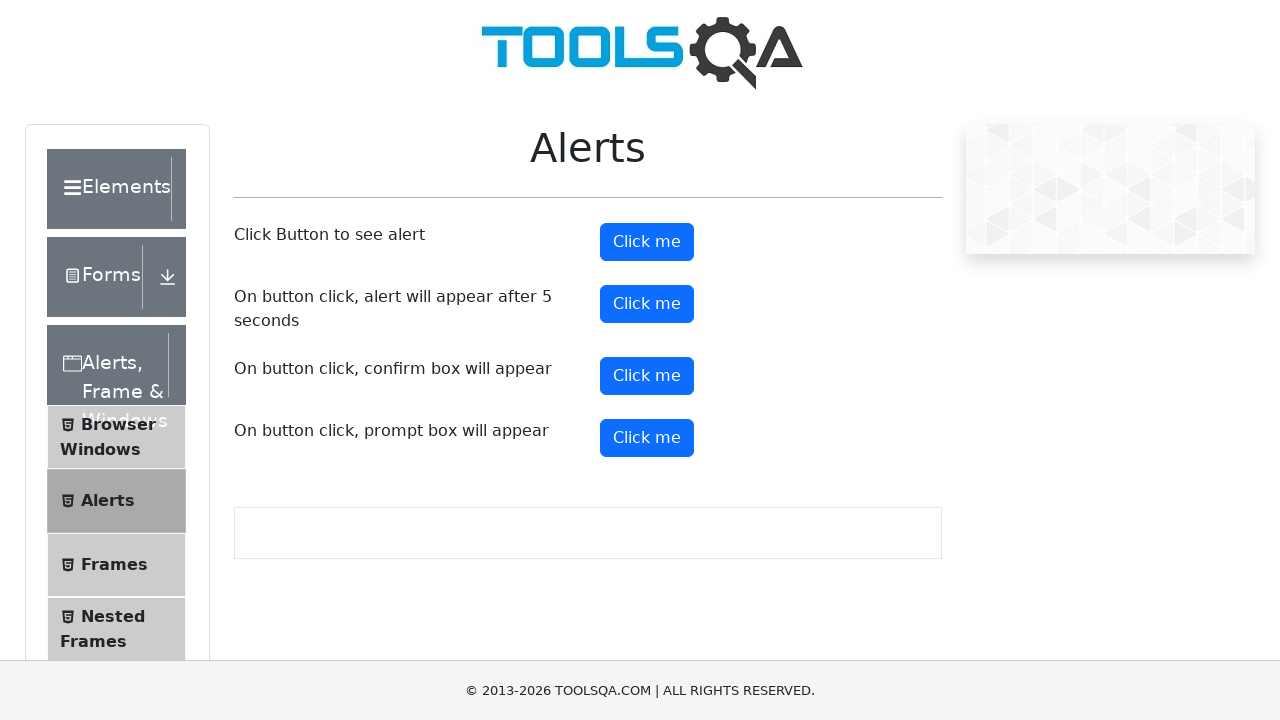

Clicked timer alert button to trigger delayed alert at (647, 304) on #timerAlertButton
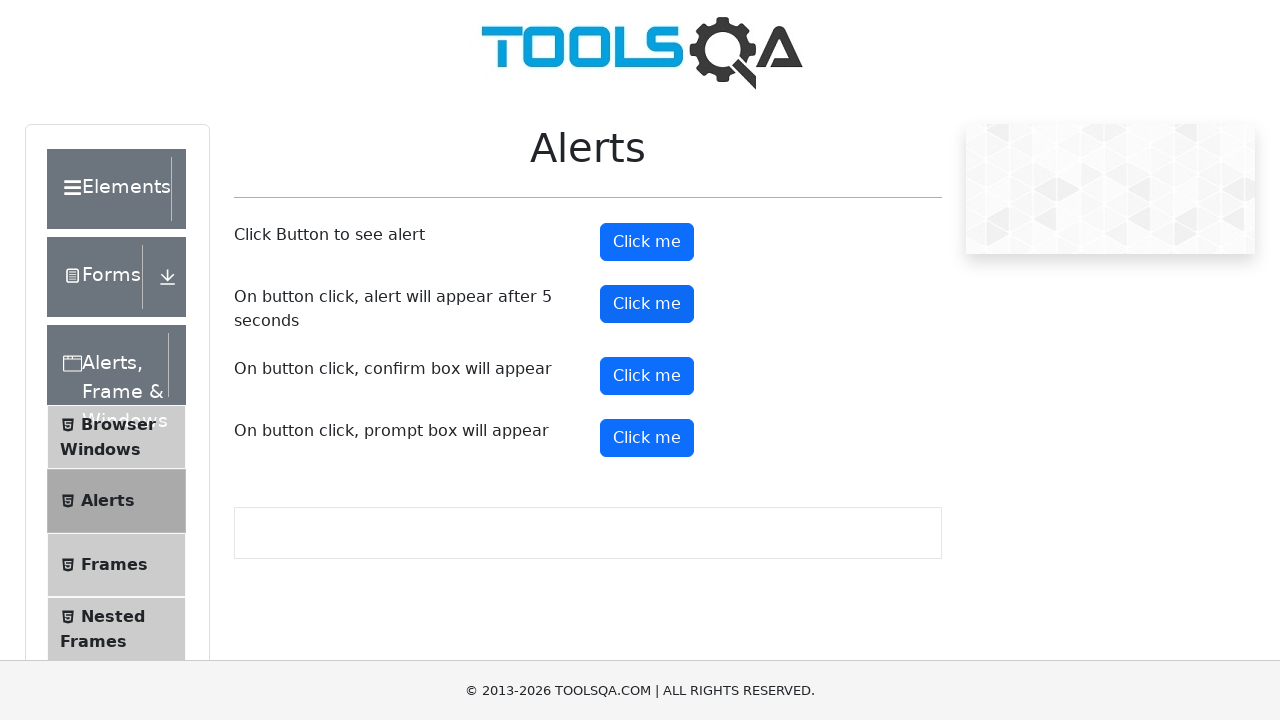

Waited 5.5 seconds for delayed alert to appear
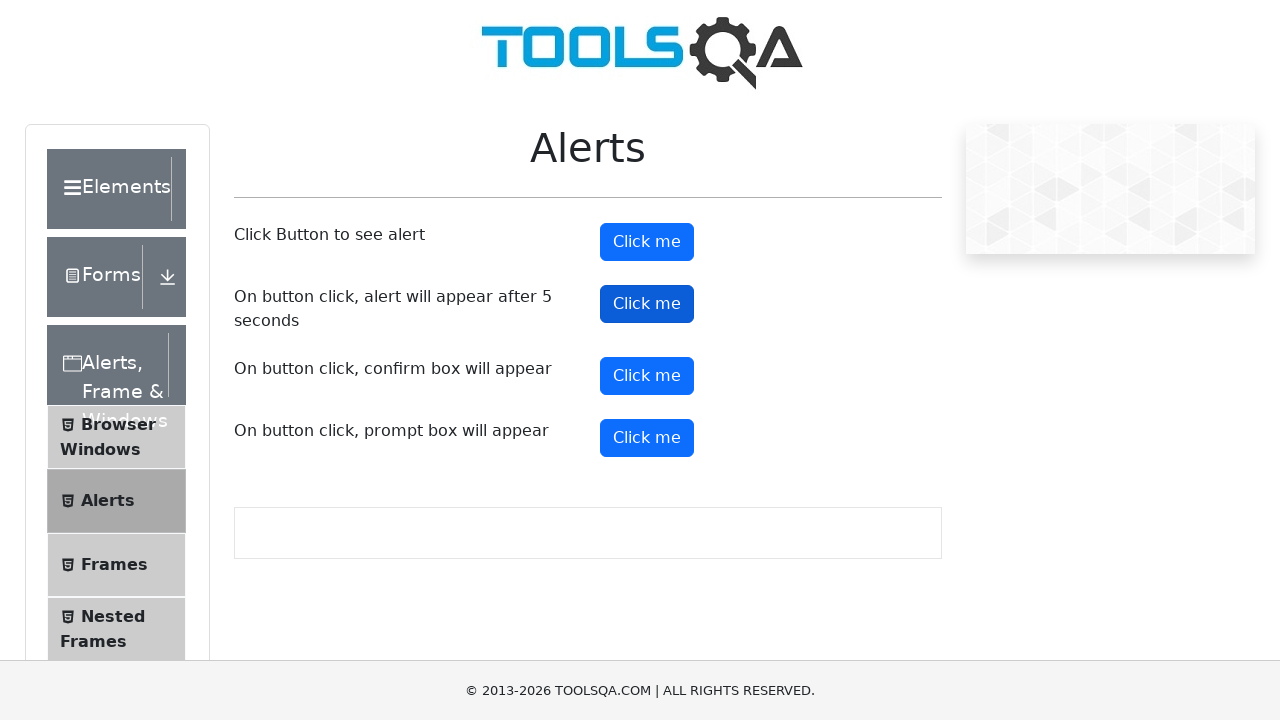

Set up dialog handler to accept alert
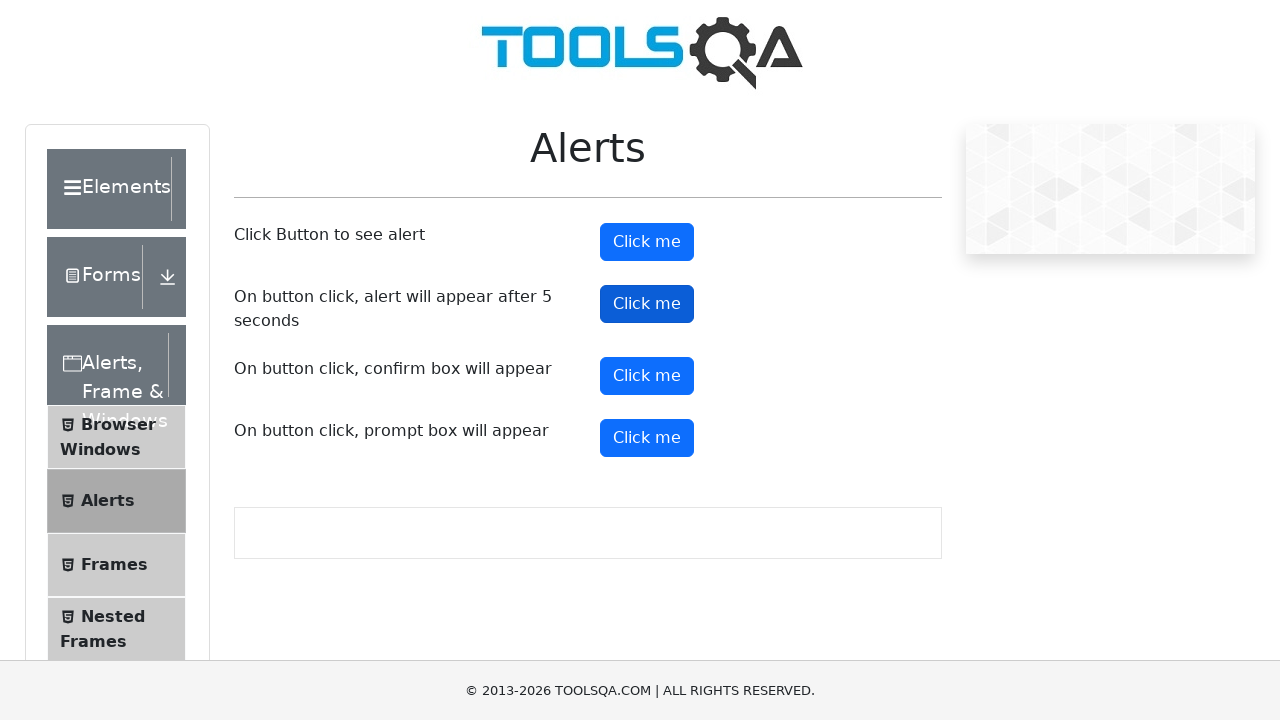

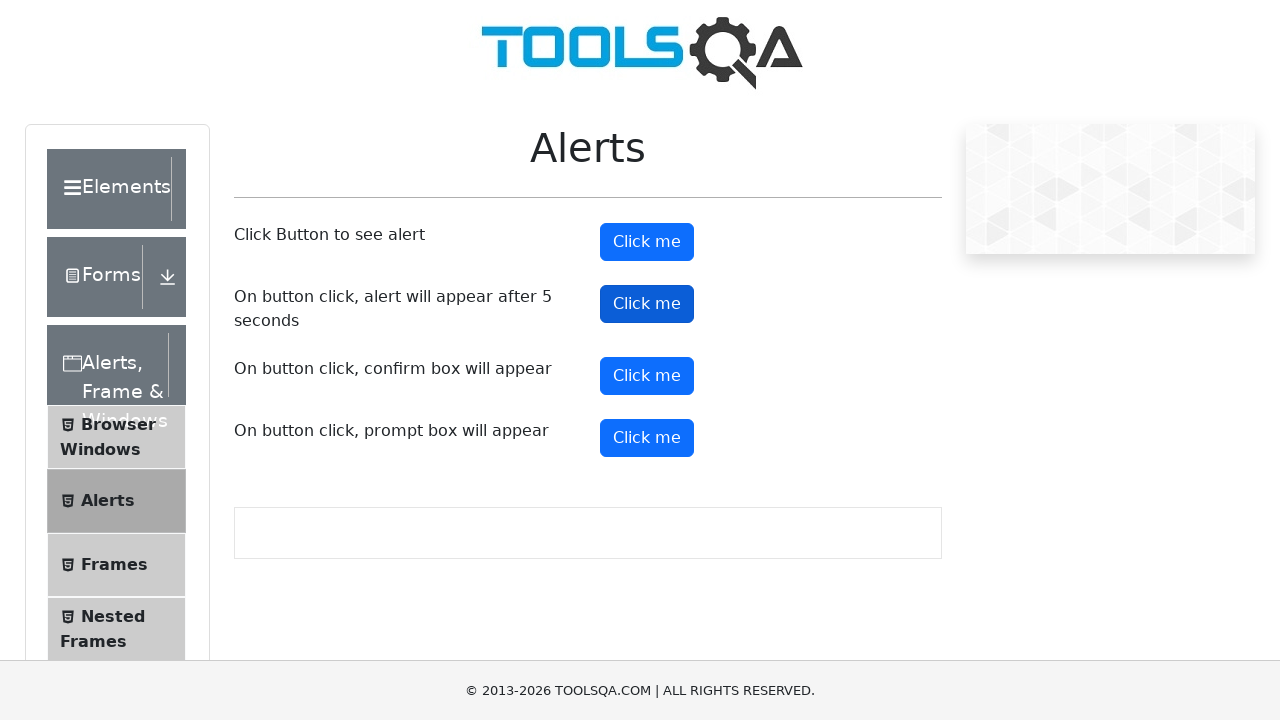